Tests the language selector dropdown on Android Developers website by clicking on the language selector element and waiting for the dropdown options to appear.

Starting URL: https://developer.android.com/

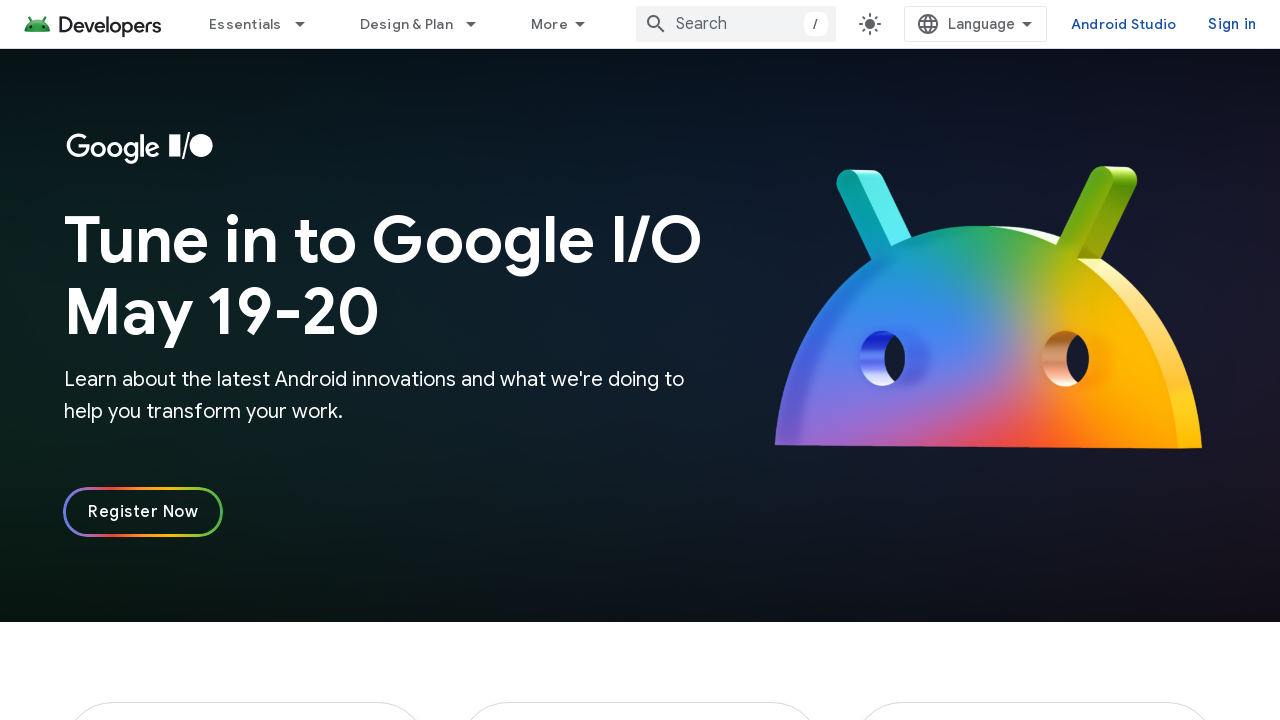

Waited for page to fully load (networkidle)
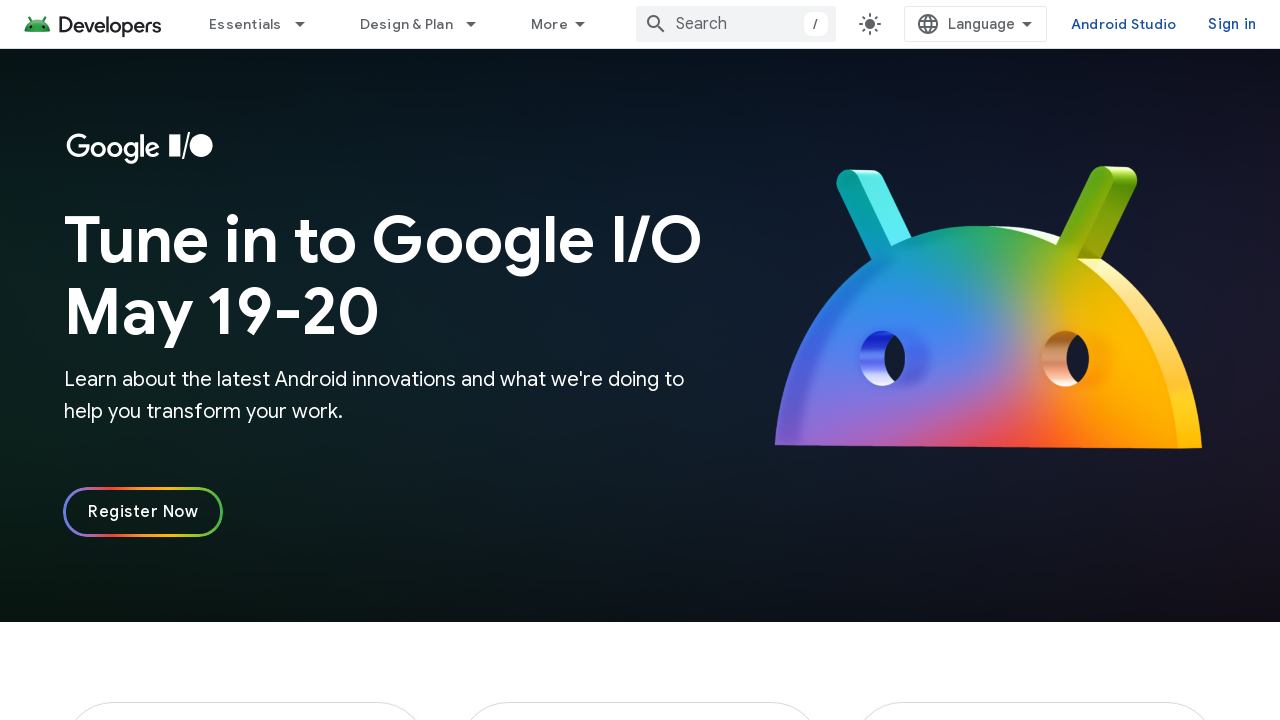

Clicked on the language selector dropdown at (975, 24) on devsite-language-selector
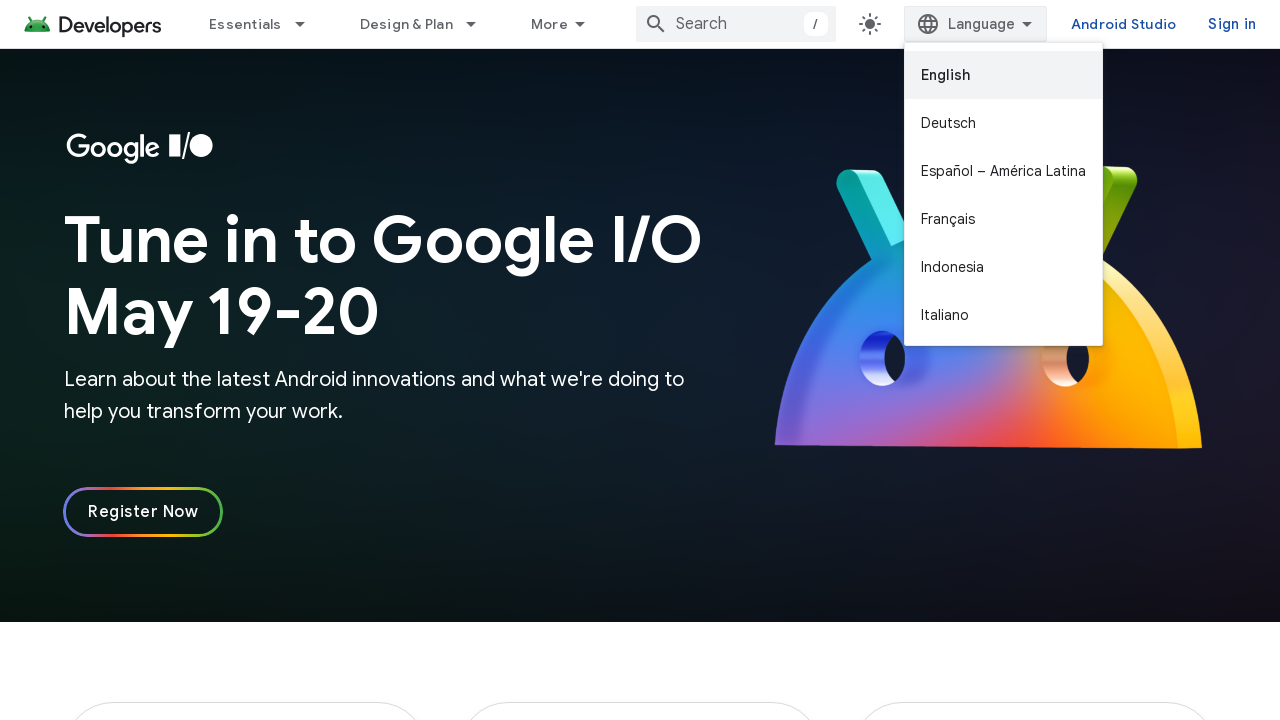

Dropdown list appeared
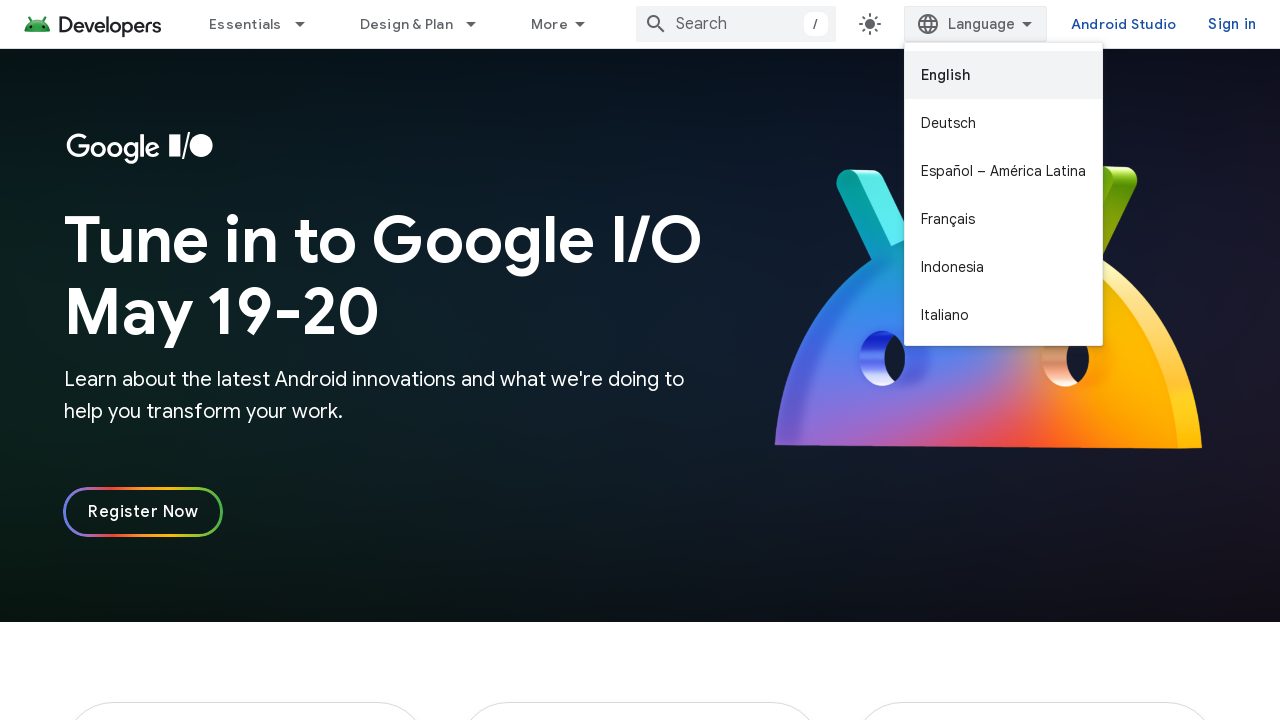

Language options are visible in the dropdown
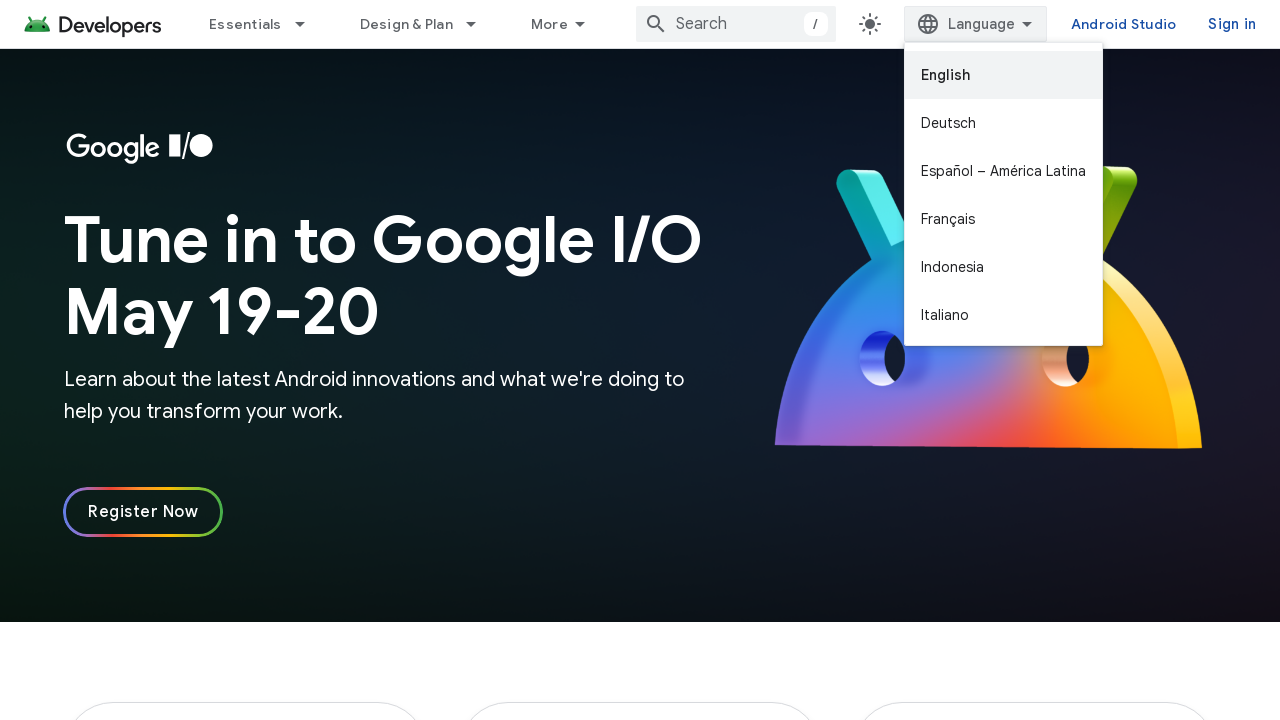

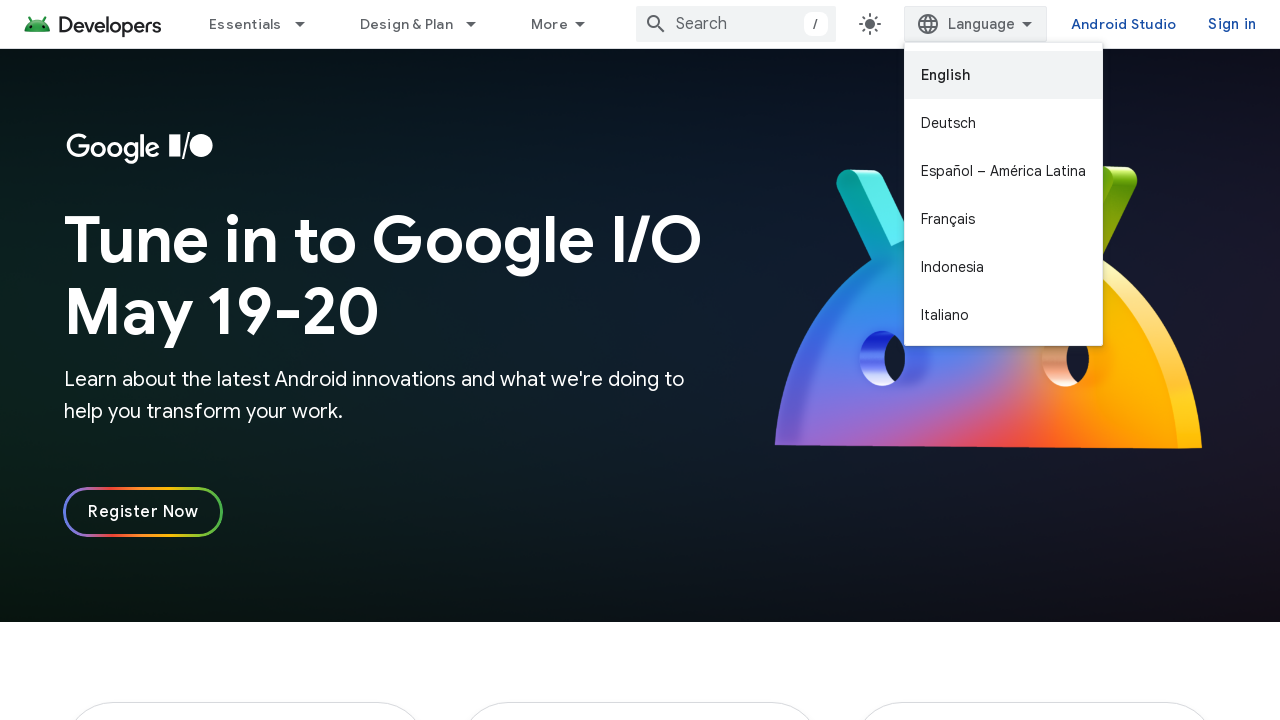